Tests Base64 encoding functionality with special characters by entering text containing symbols like @#$%^&*()

Starting URL: https://www.001236.xyz/en/base64

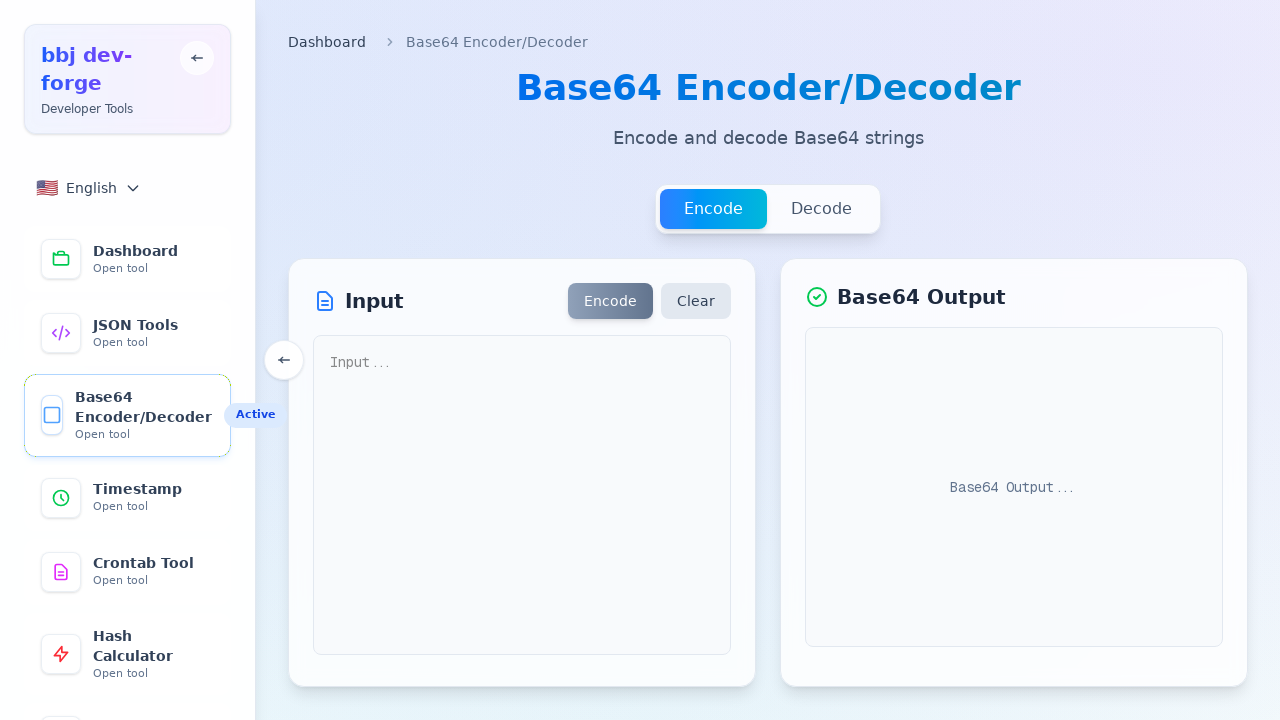

Clicked Encode mode button to ensure encoding mode is active at (714, 209) on div.p-1 button:has-text("Encode")
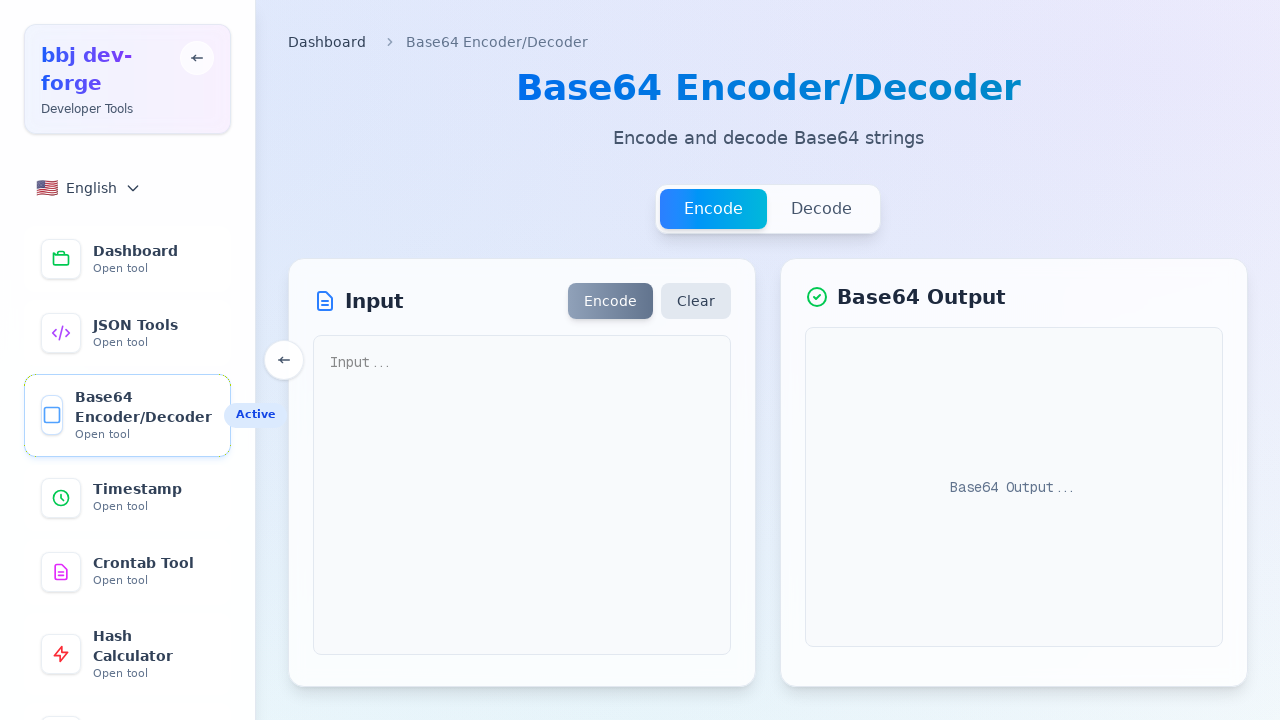

Filled textarea with special characters: Hello@#$%^&*()World! on textarea
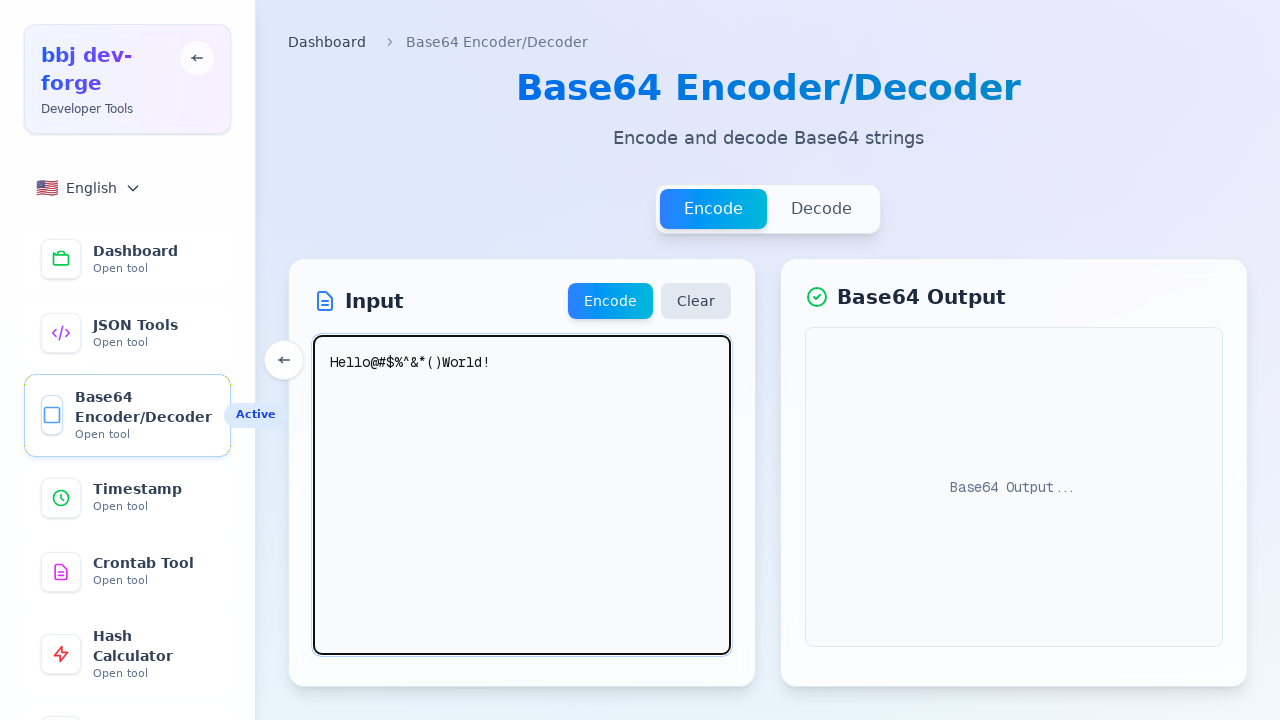

Waited for Encode button to be enabled
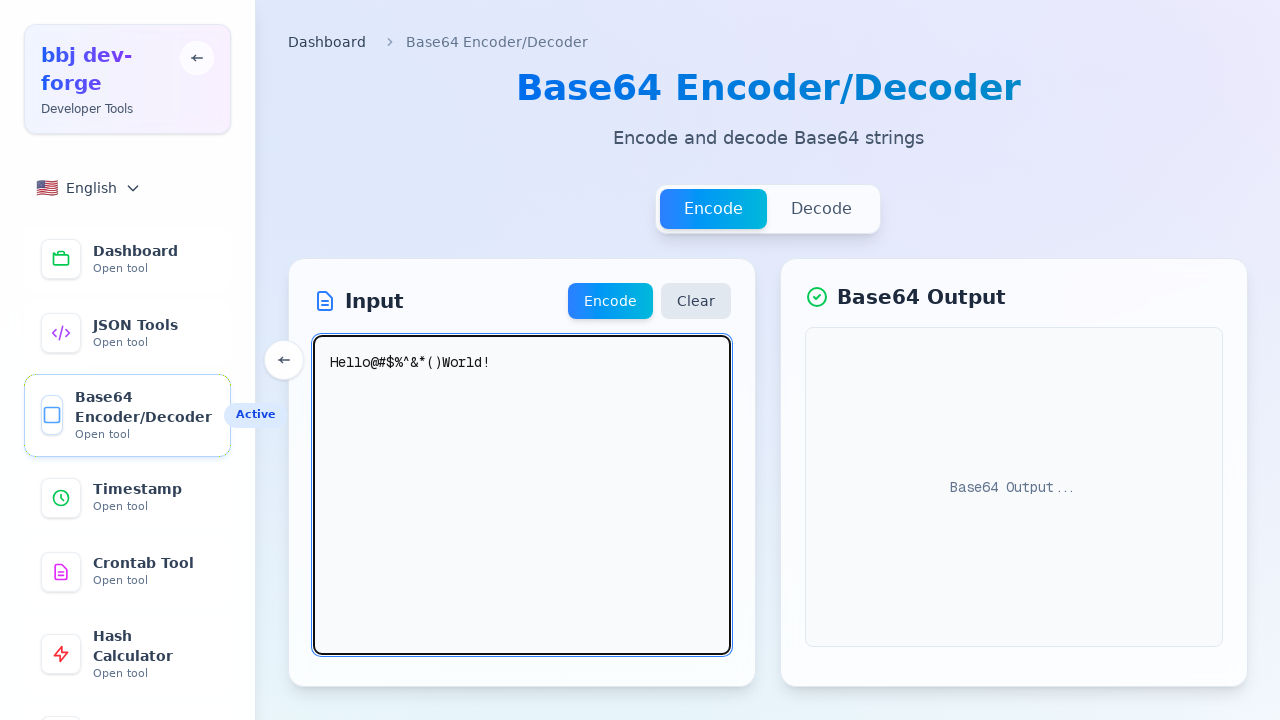

Clicked Encode button to encode the special characters at (714, 209) on div:has(textarea) button:has-text("Encode")
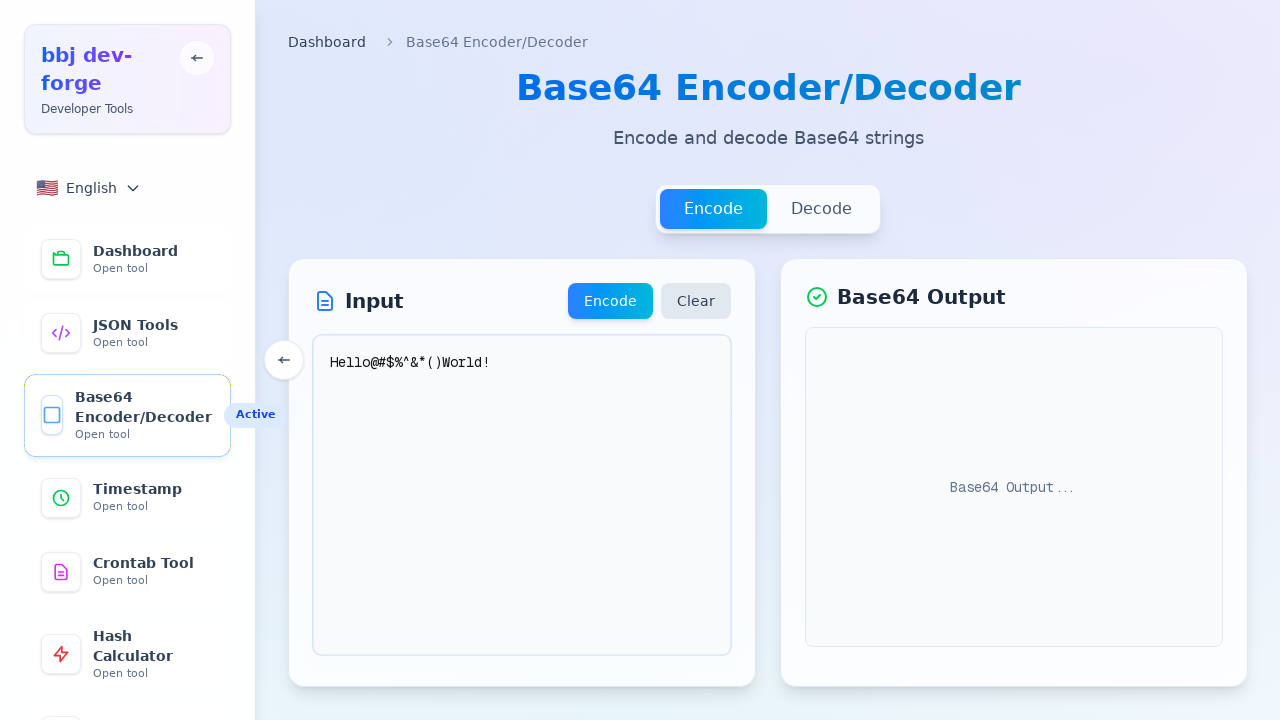

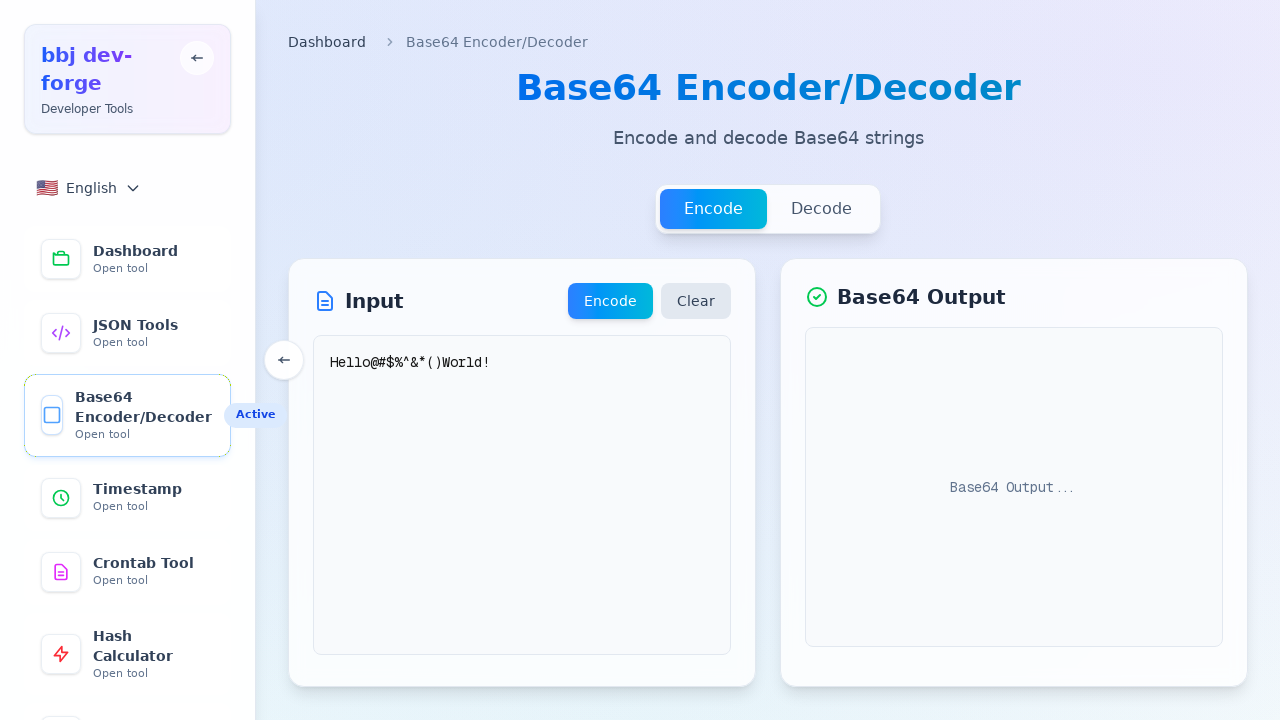